Tests filtering to display only completed items using the Completed link.

Starting URL: https://demo.playwright.dev/todomvc

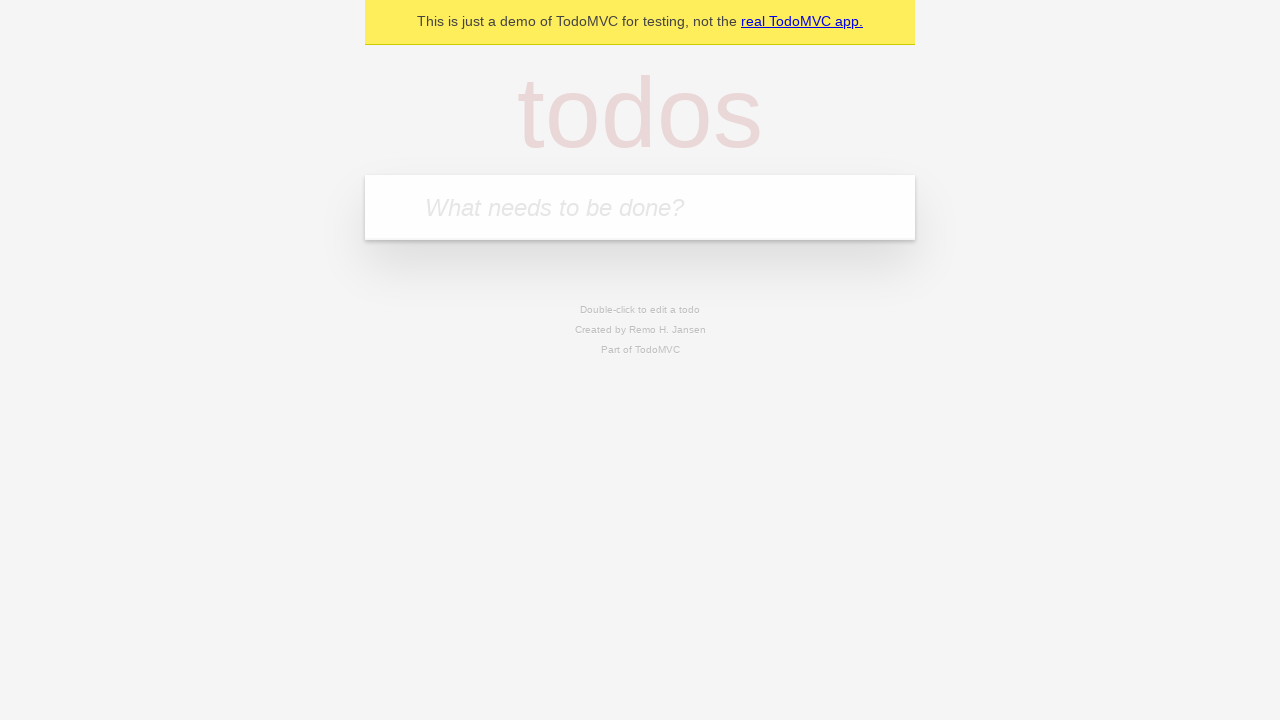

Filled todo input with 'buy some cheese' on internal:attr=[placeholder="What needs to be done?"i]
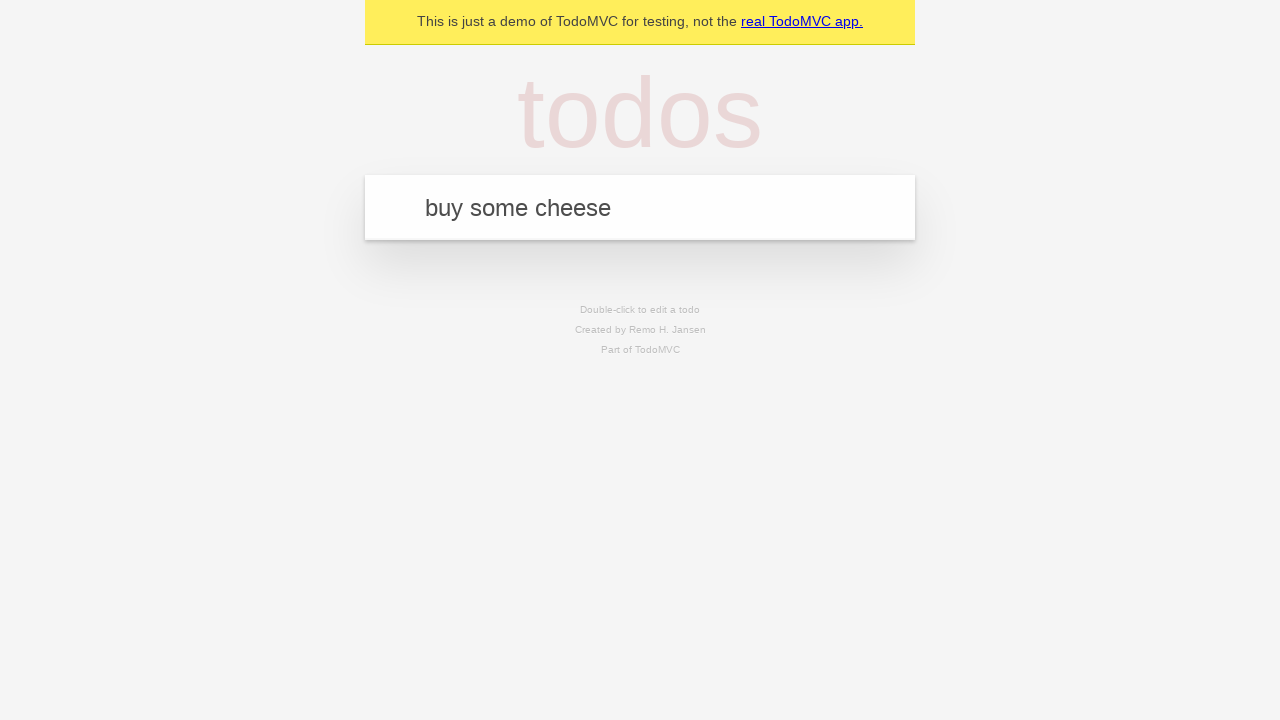

Pressed Enter to add first todo on internal:attr=[placeholder="What needs to be done?"i]
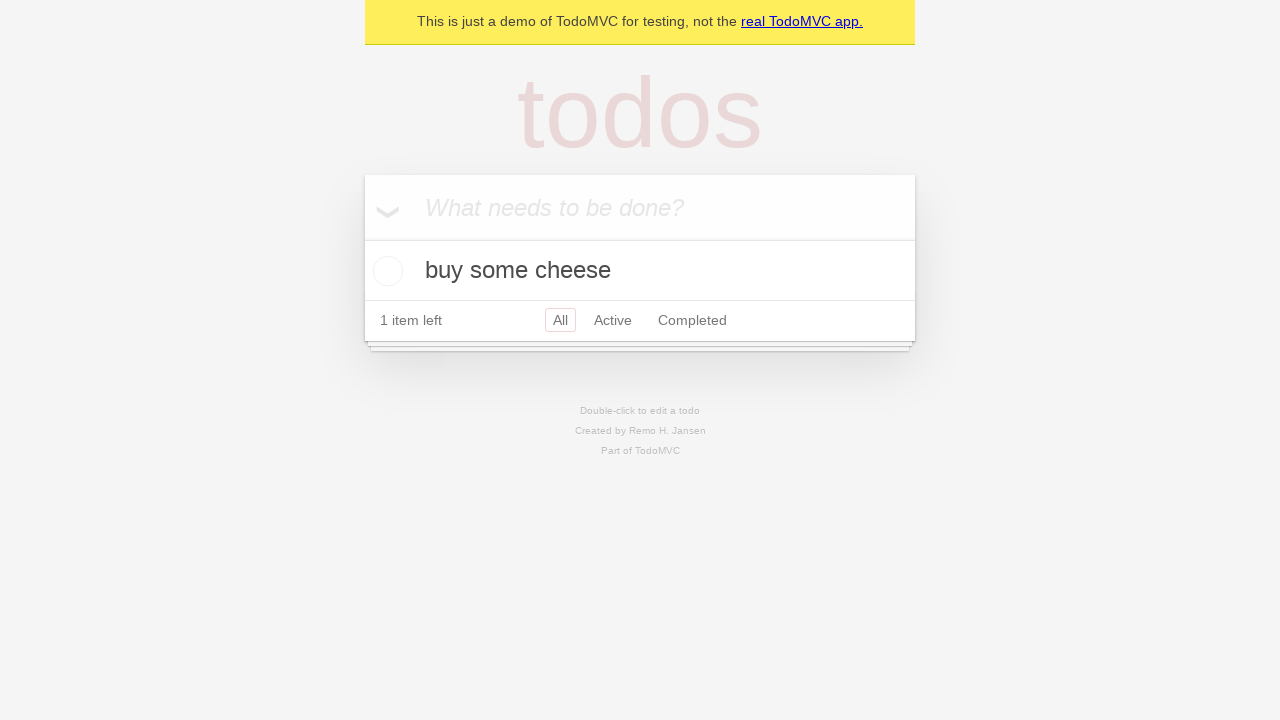

Filled todo input with 'feed the cat' on internal:attr=[placeholder="What needs to be done?"i]
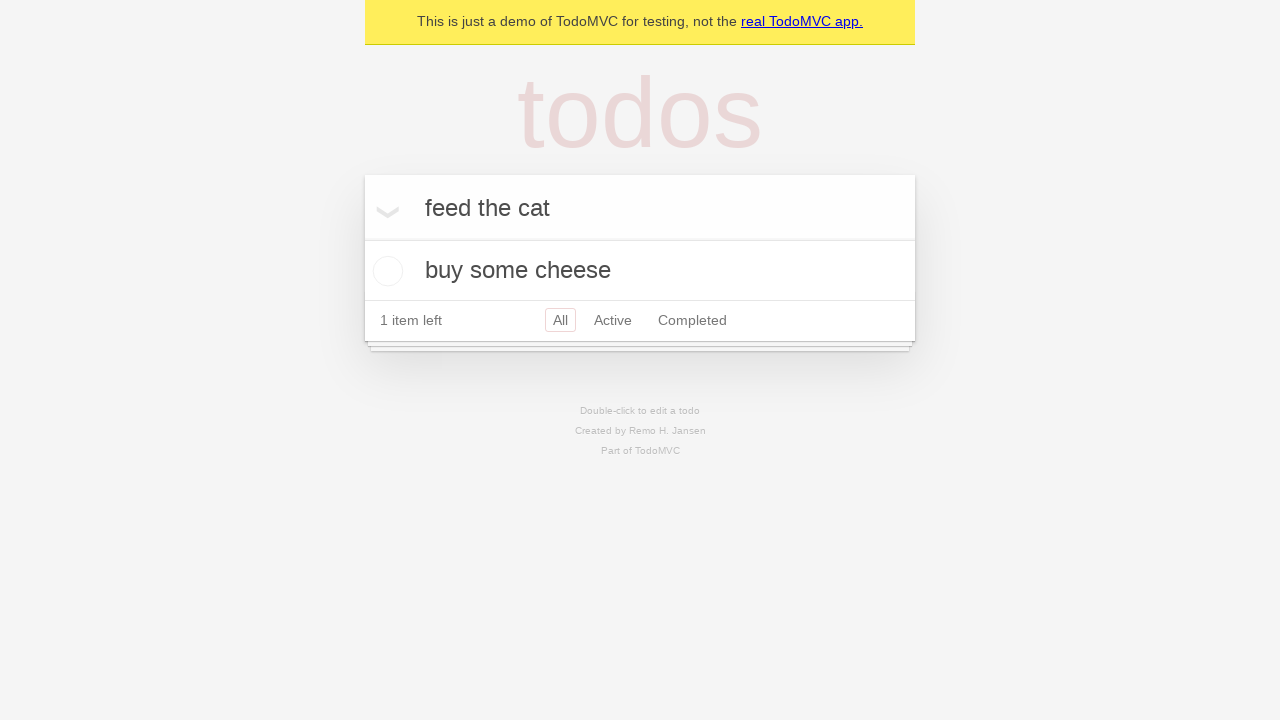

Pressed Enter to add second todo on internal:attr=[placeholder="What needs to be done?"i]
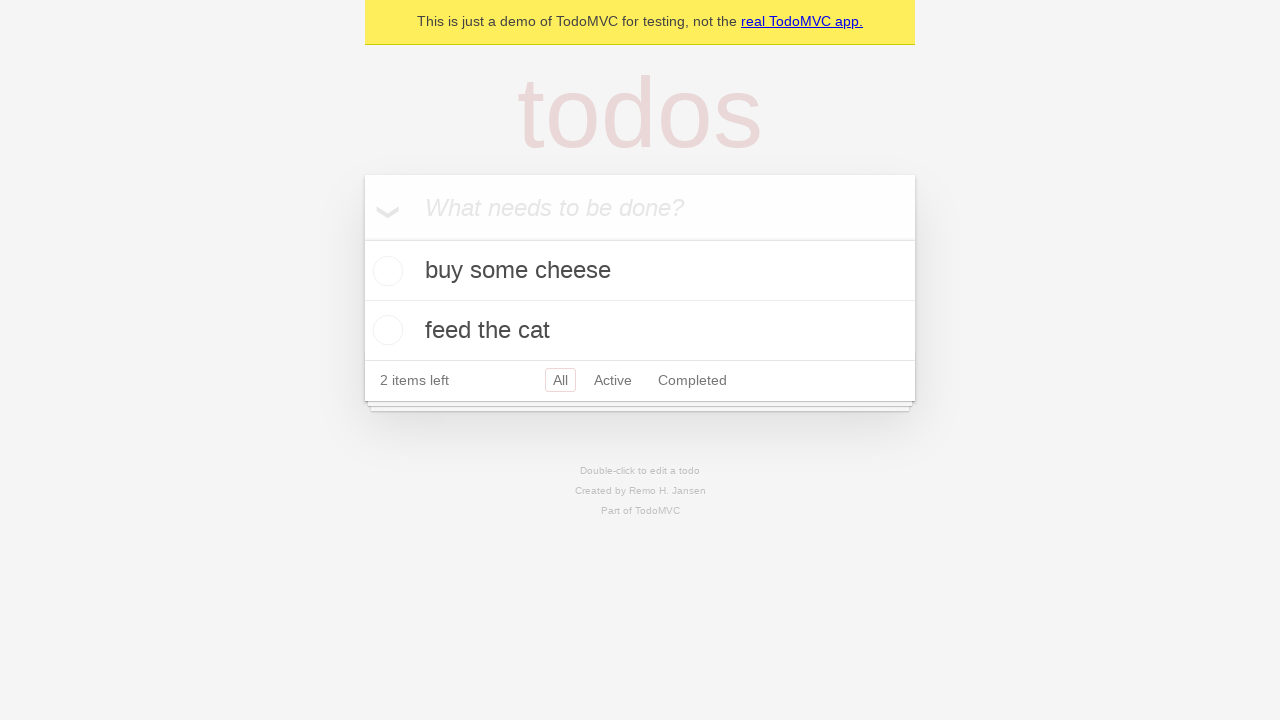

Filled todo input with 'book a doctors appointment' on internal:attr=[placeholder="What needs to be done?"i]
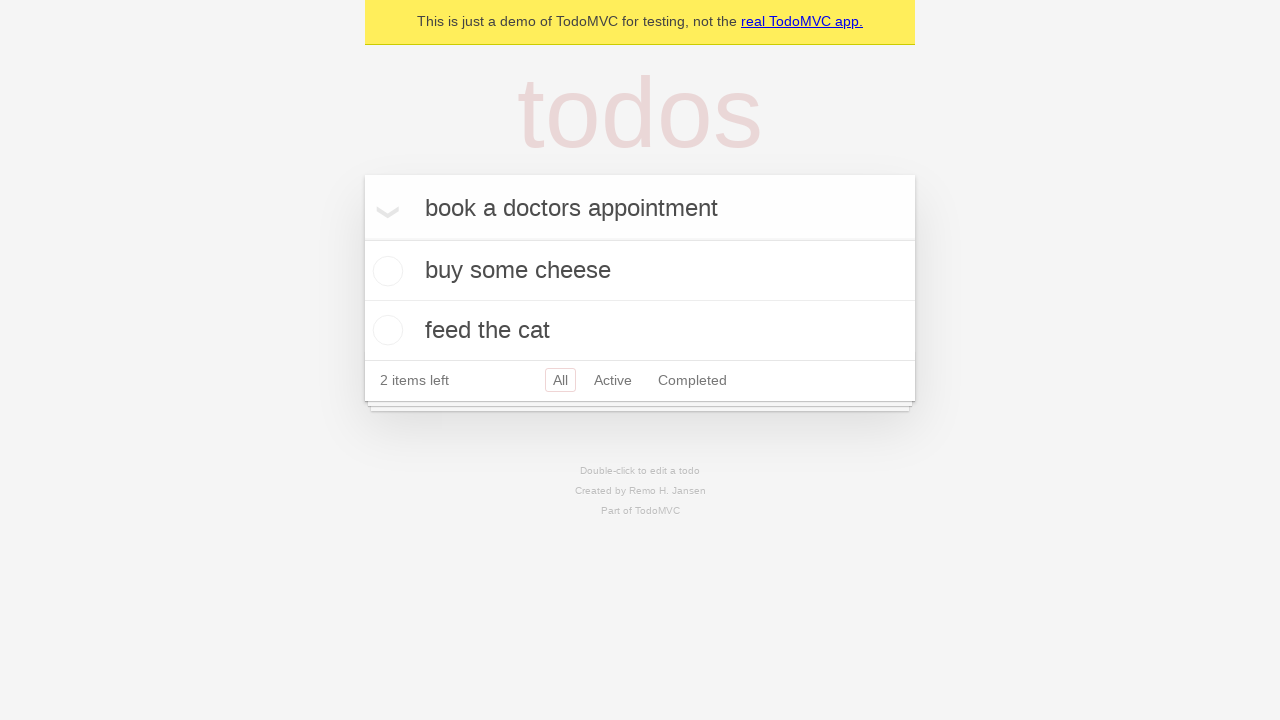

Pressed Enter to add third todo on internal:attr=[placeholder="What needs to be done?"i]
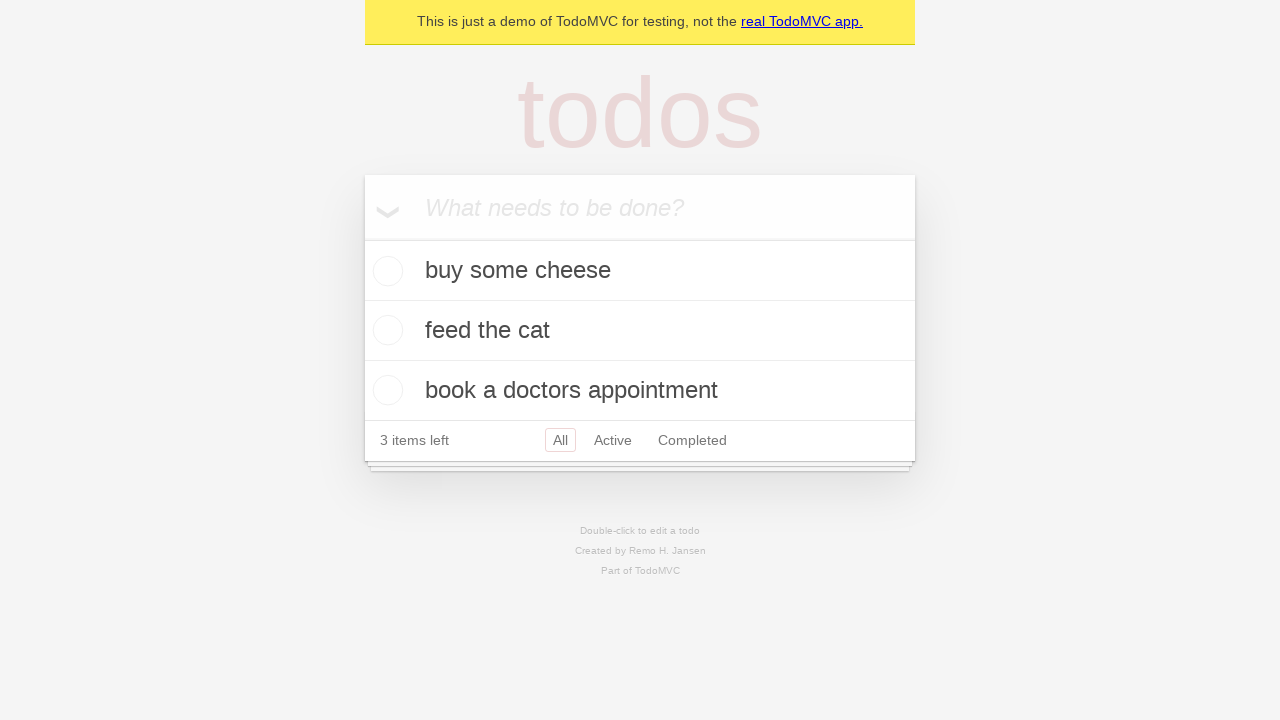

Checked the second todo item (feed the cat) at (385, 330) on internal:testid=[data-testid="todo-item"s] >> nth=1 >> internal:role=checkbox
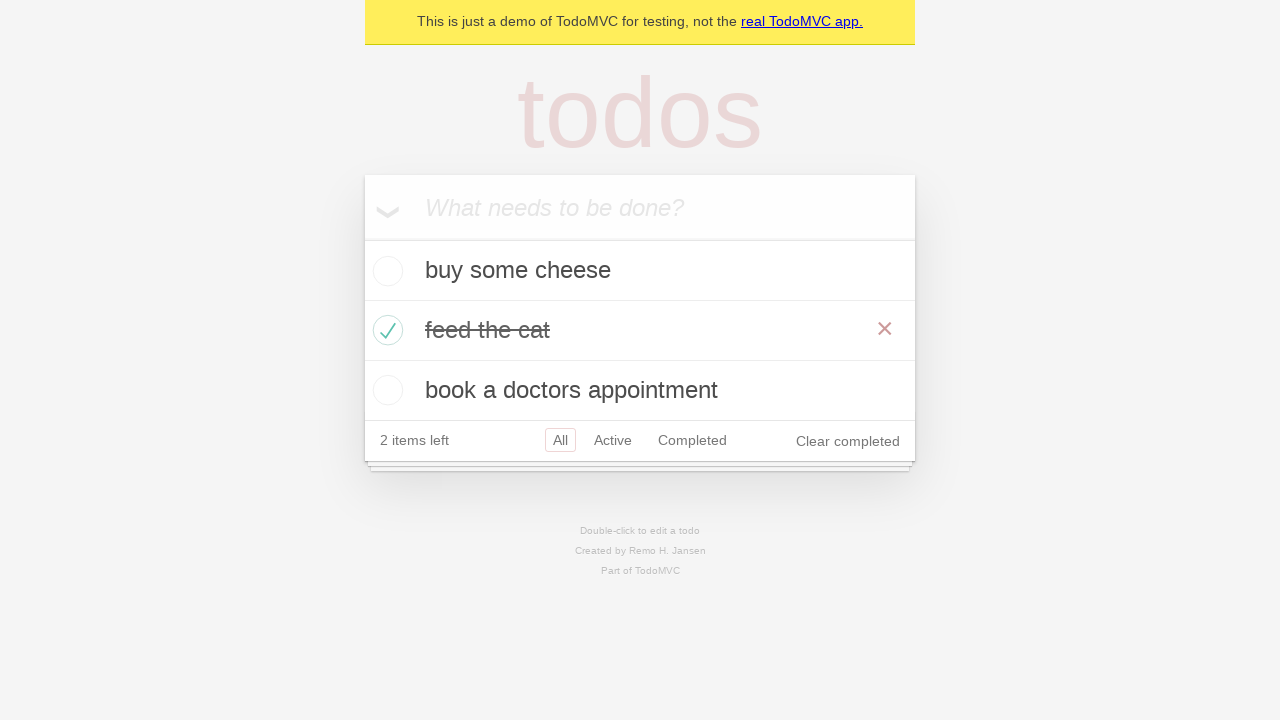

Clicked Completed link to filter and display only completed items at (692, 440) on internal:role=link[name="Completed"i]
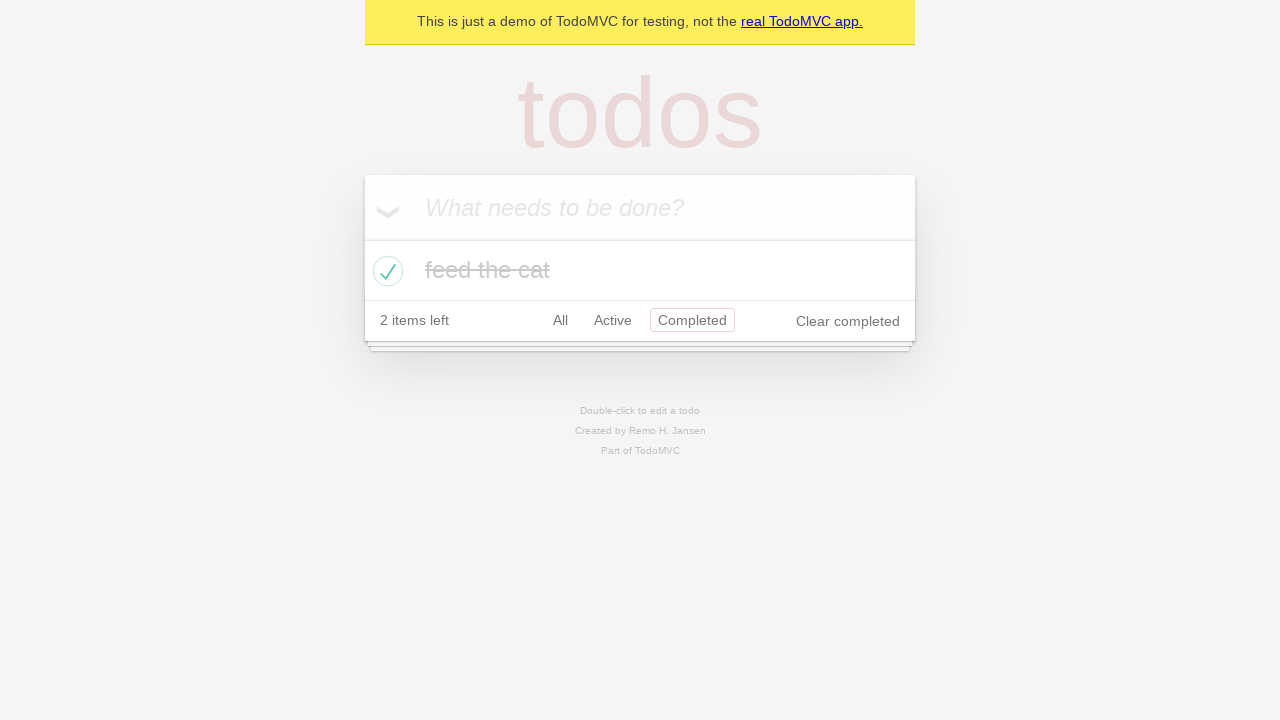

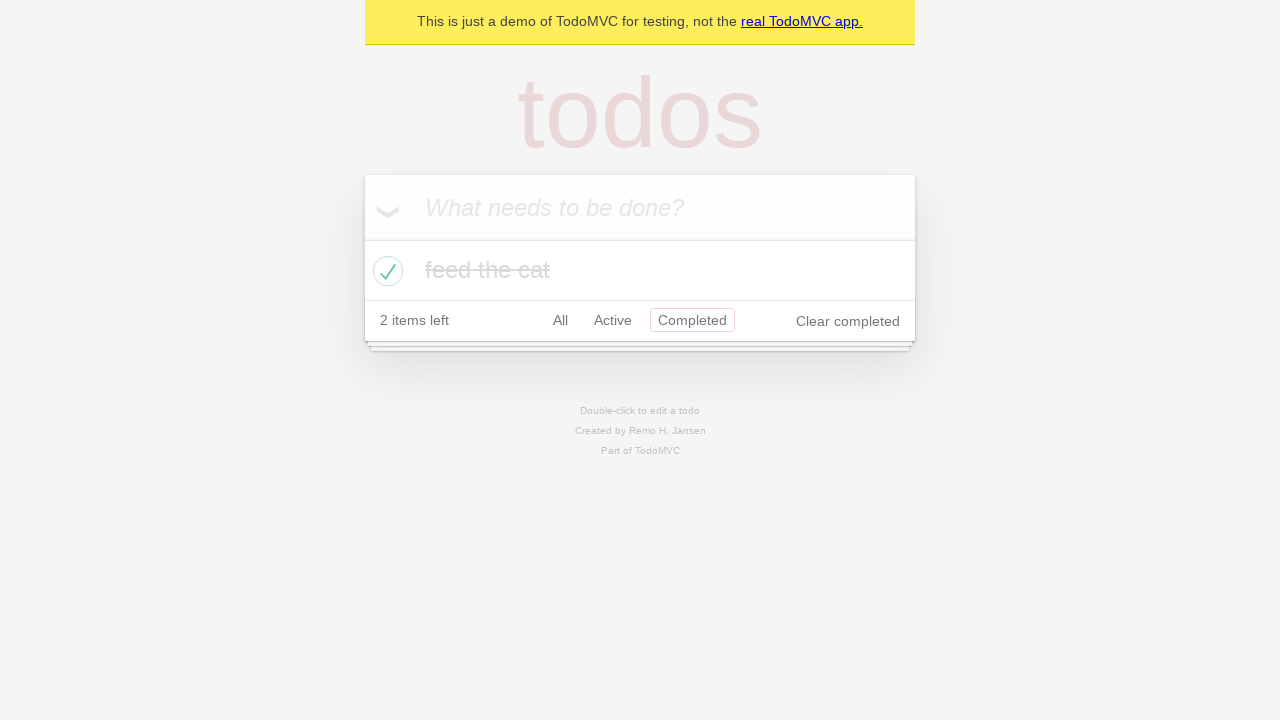